Tests that todo data persists after page reload

Starting URL: https://demo.playwright.dev/todomvc

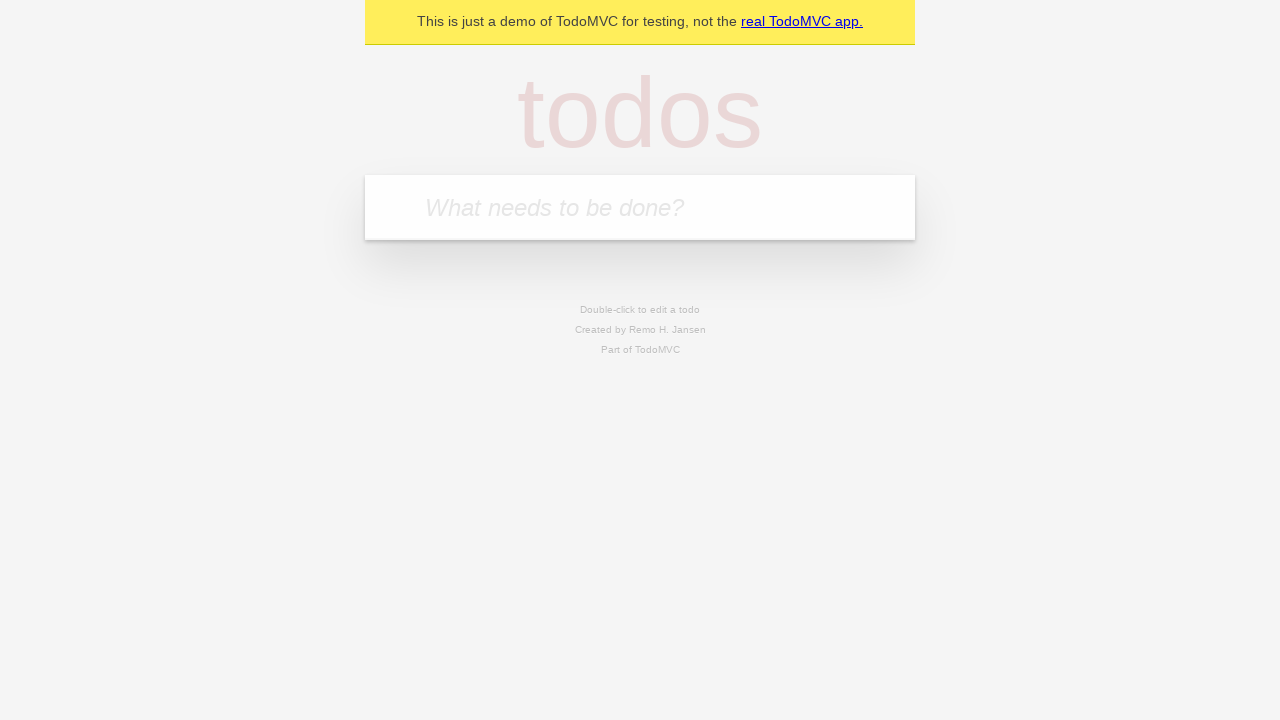

Filled new todo input with 'buy some cheese' on .new-todo
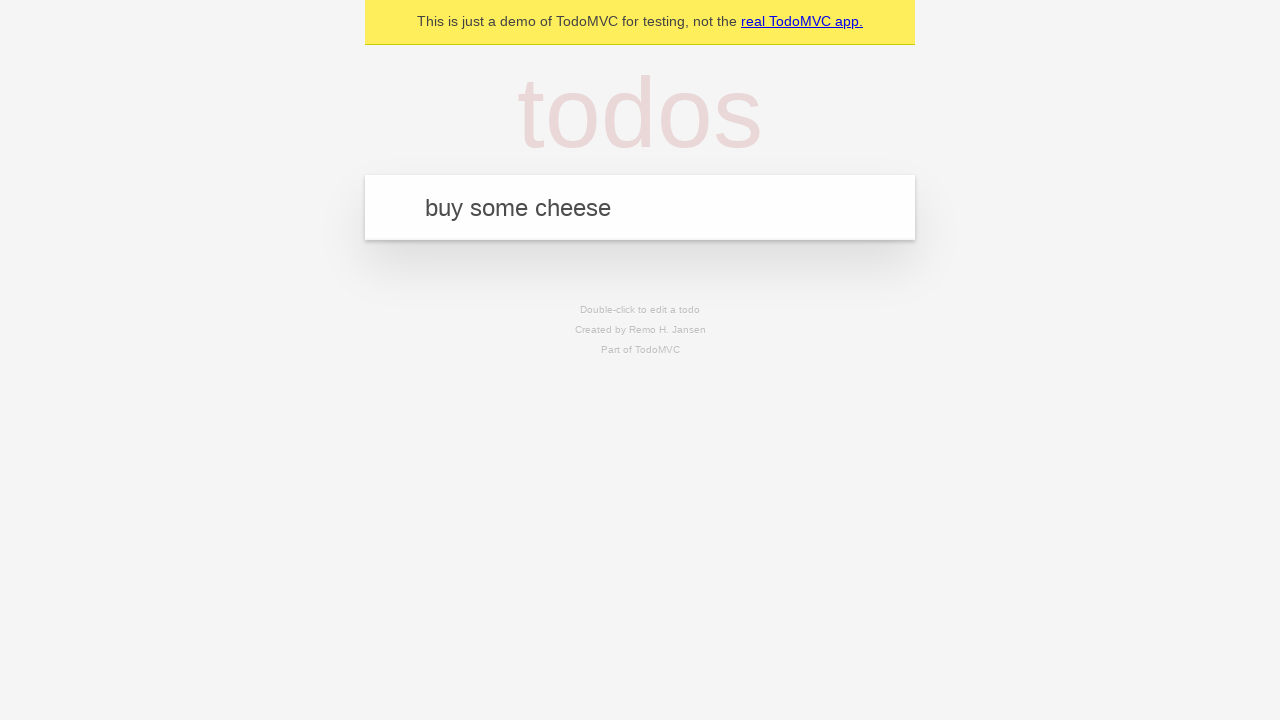

Pressed Enter to create first todo item on .new-todo
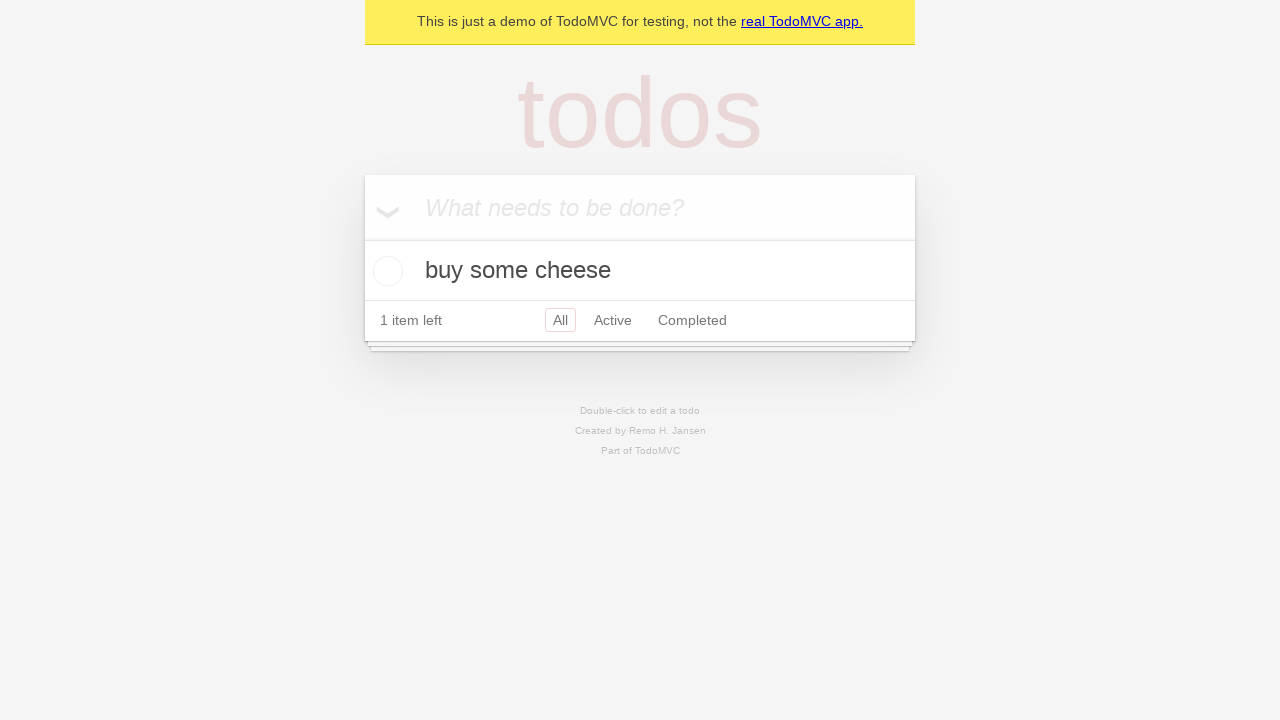

Filled new todo input with 'feed the cat' on .new-todo
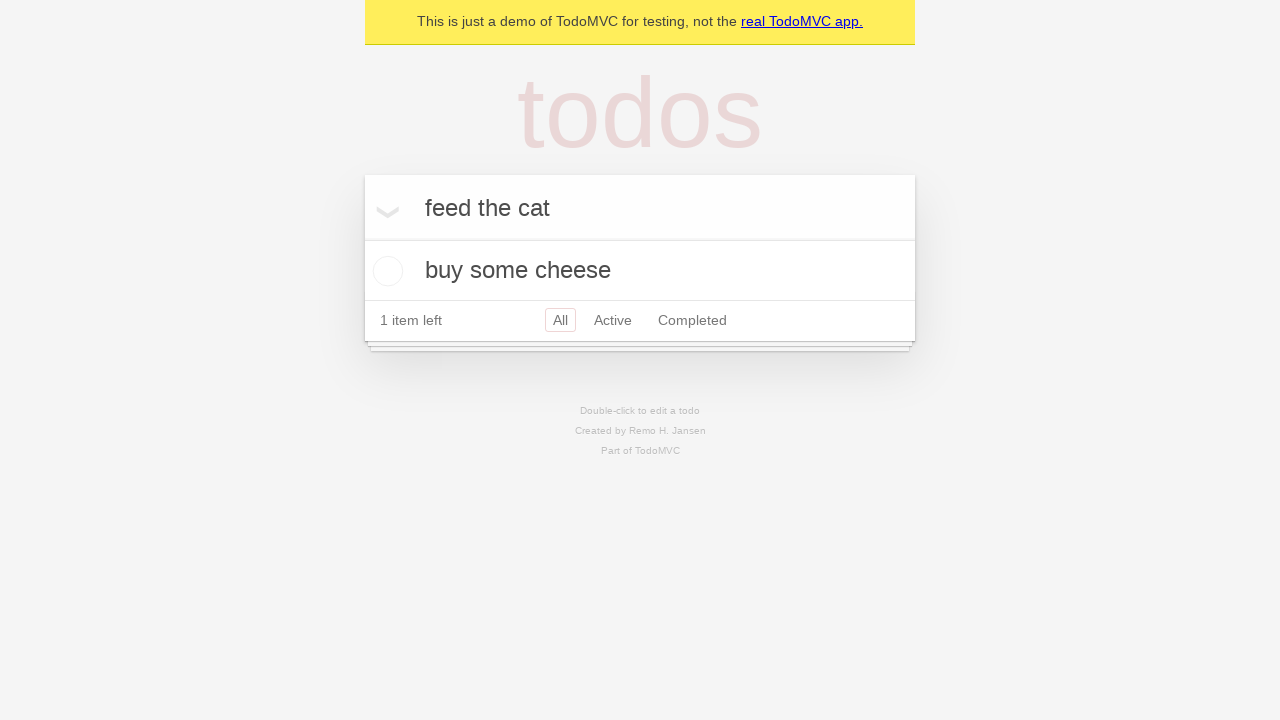

Pressed Enter to create second todo item on .new-todo
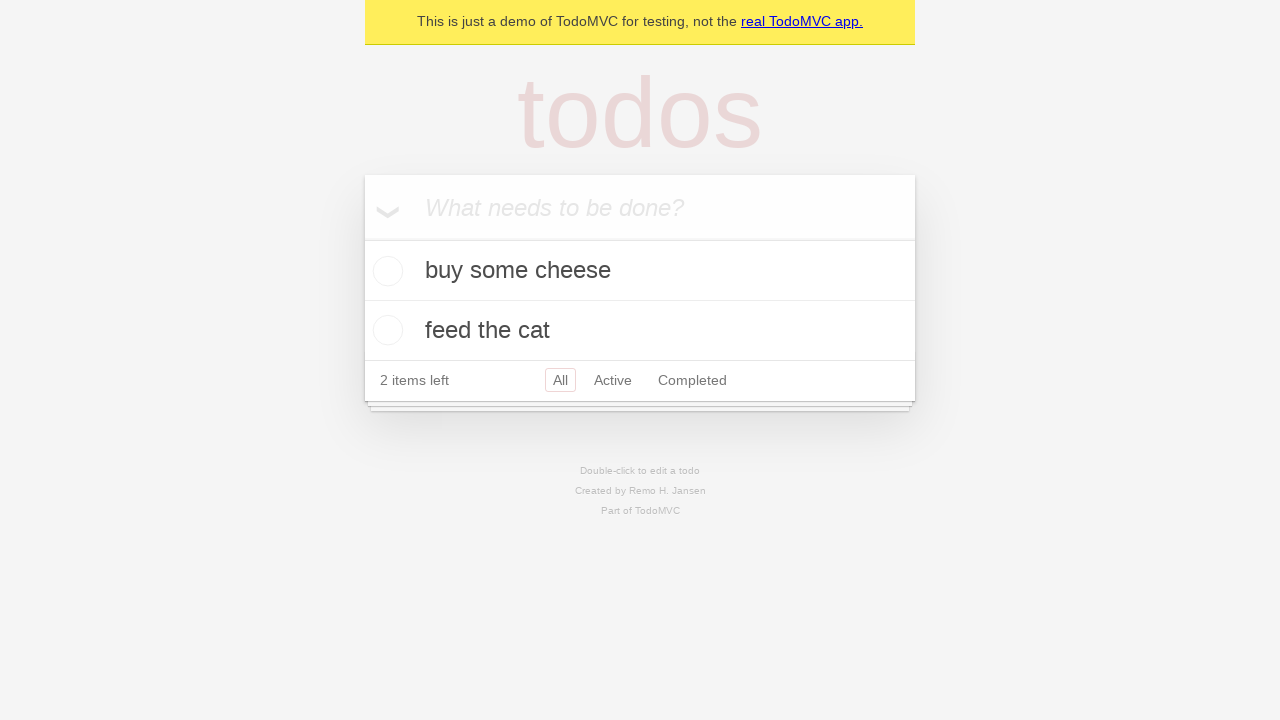

Second todo item appeared in the list
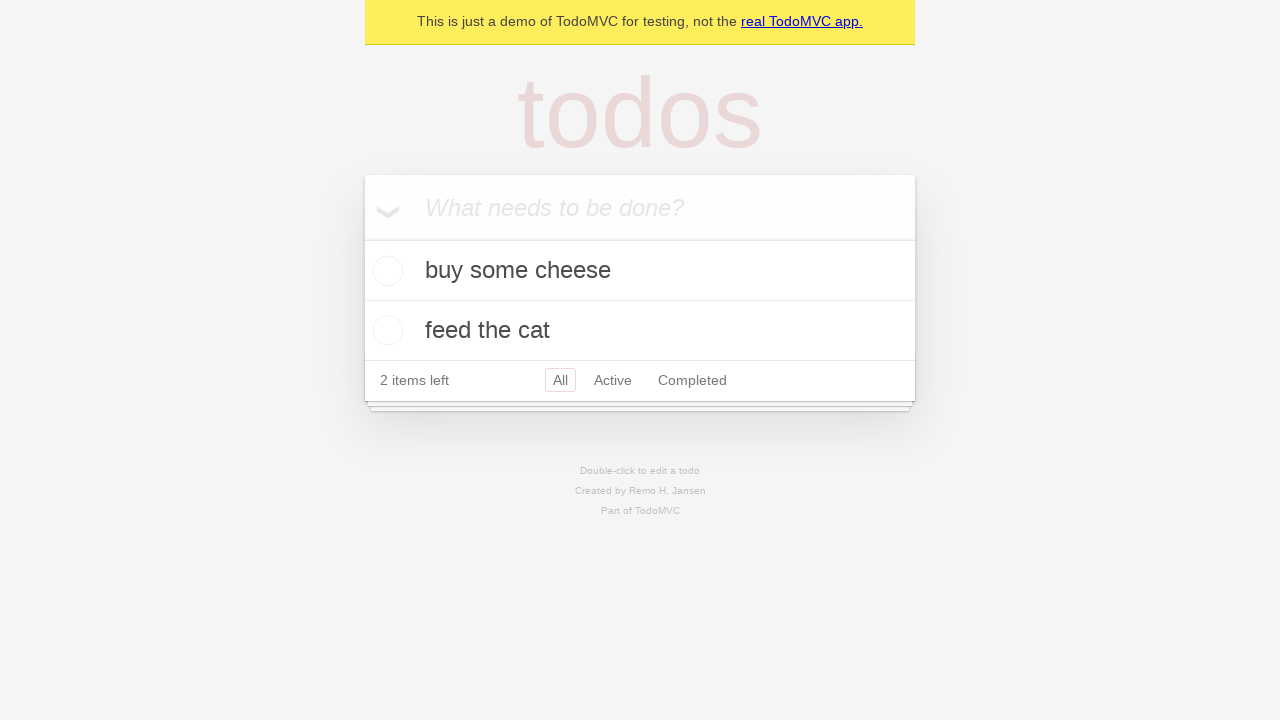

Checked the first todo item as complete at (385, 271) on .todo-list li >> nth=0 >> .toggle
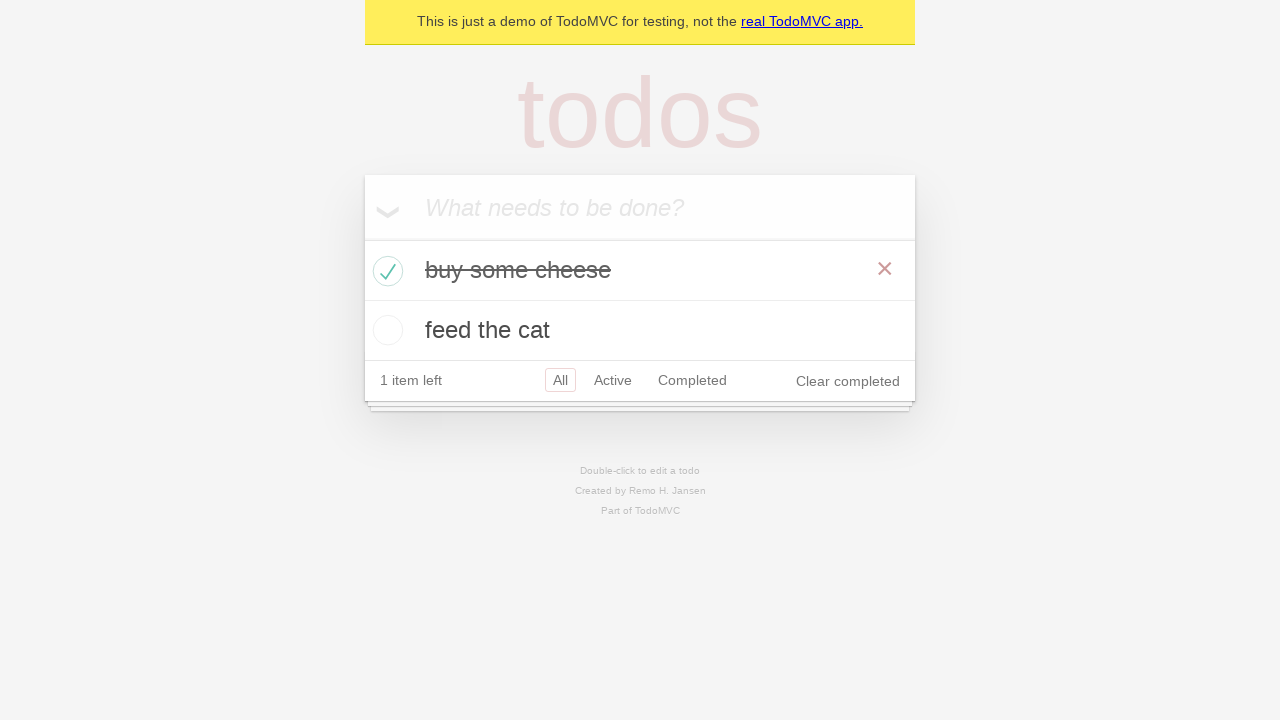

Reloaded the page to test data persistence
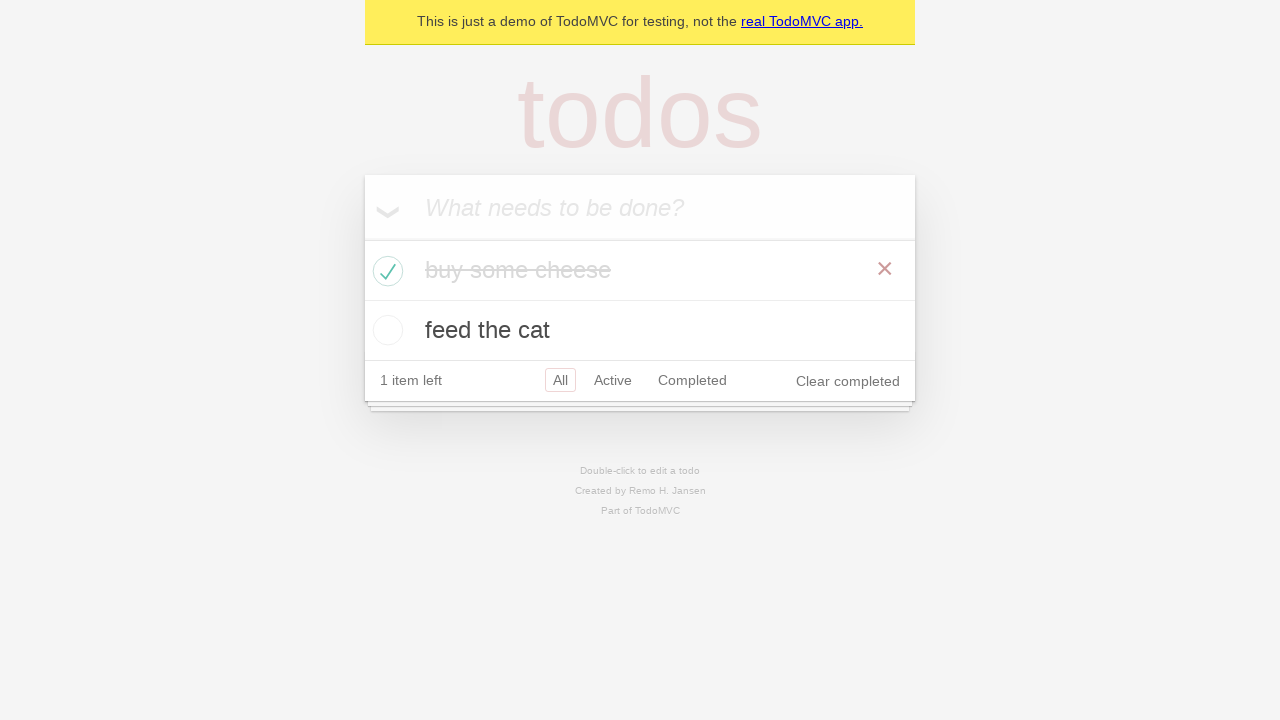

Todo items appeared after page reload - data persisted
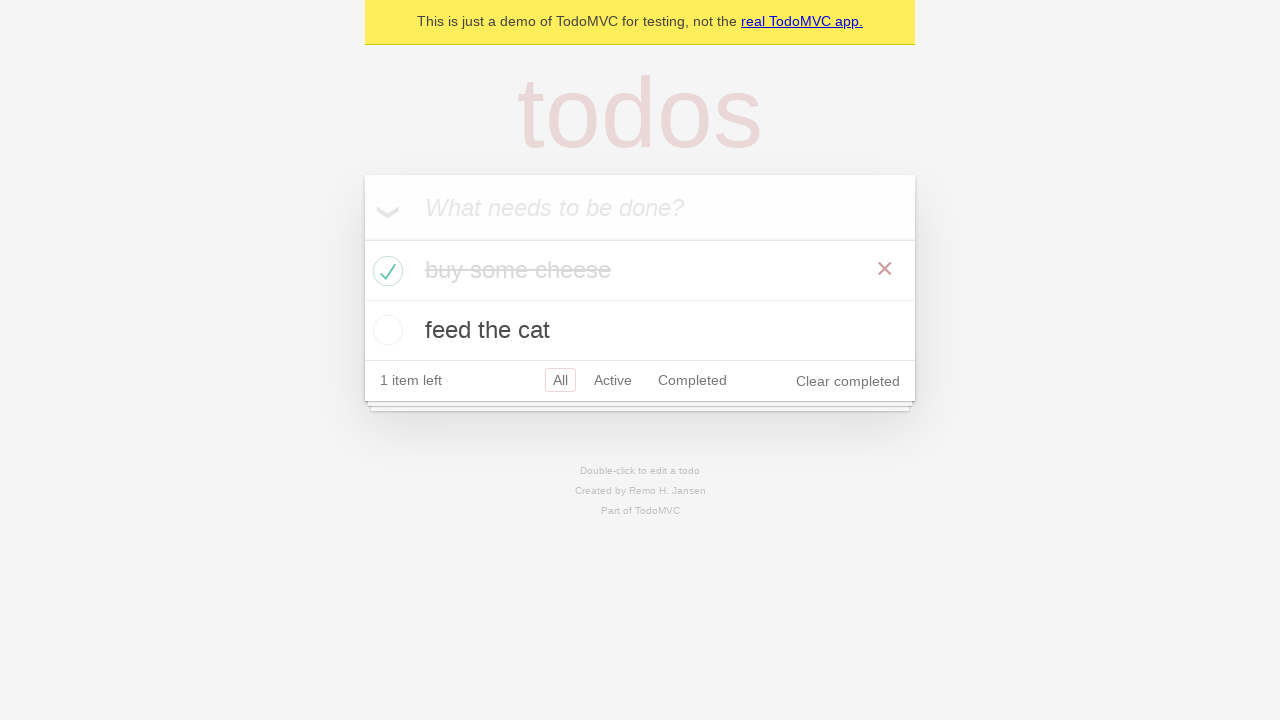

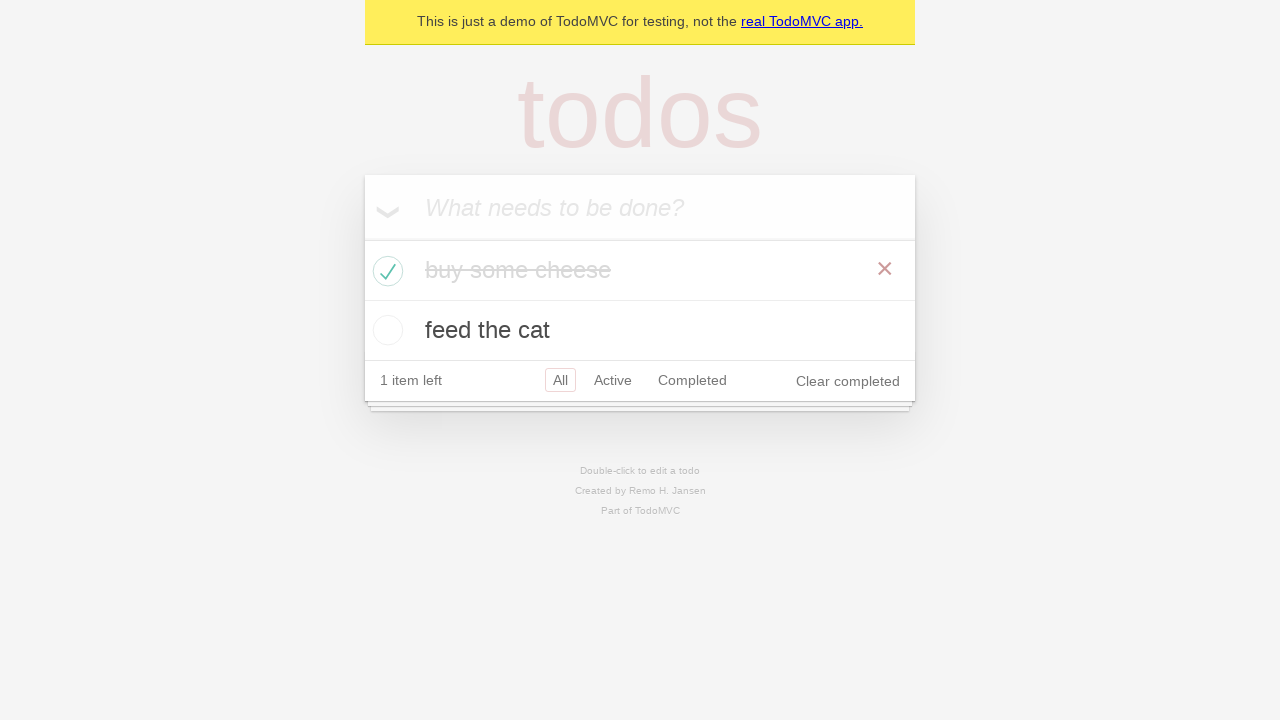